Tests an e-commerce vegetable shopping flow by adding specific items to cart, proceeding to checkout, and applying a promo code

Starting URL: https://rahulshettyacademy.com/seleniumPractise/

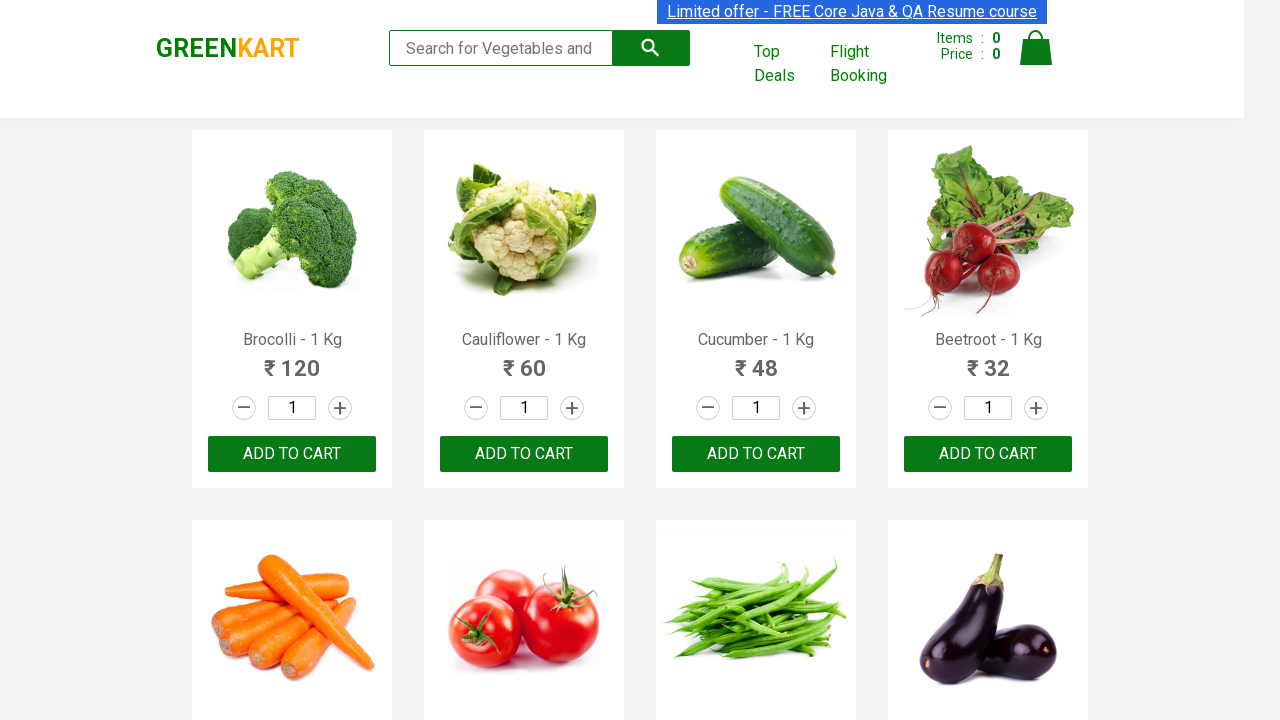

Retrieved all product names from the catalog
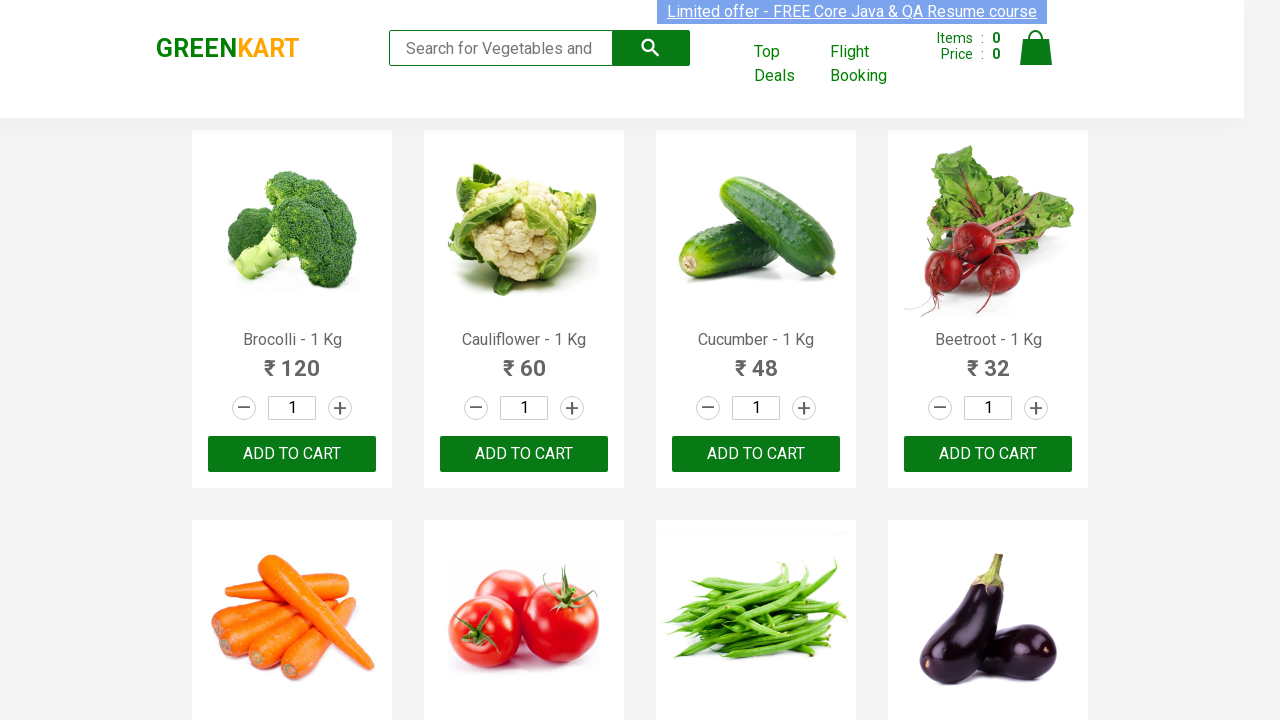

Added Brocolli to cart at (292, 454) on xpath=//div[@class='product-action']/button >> nth=0
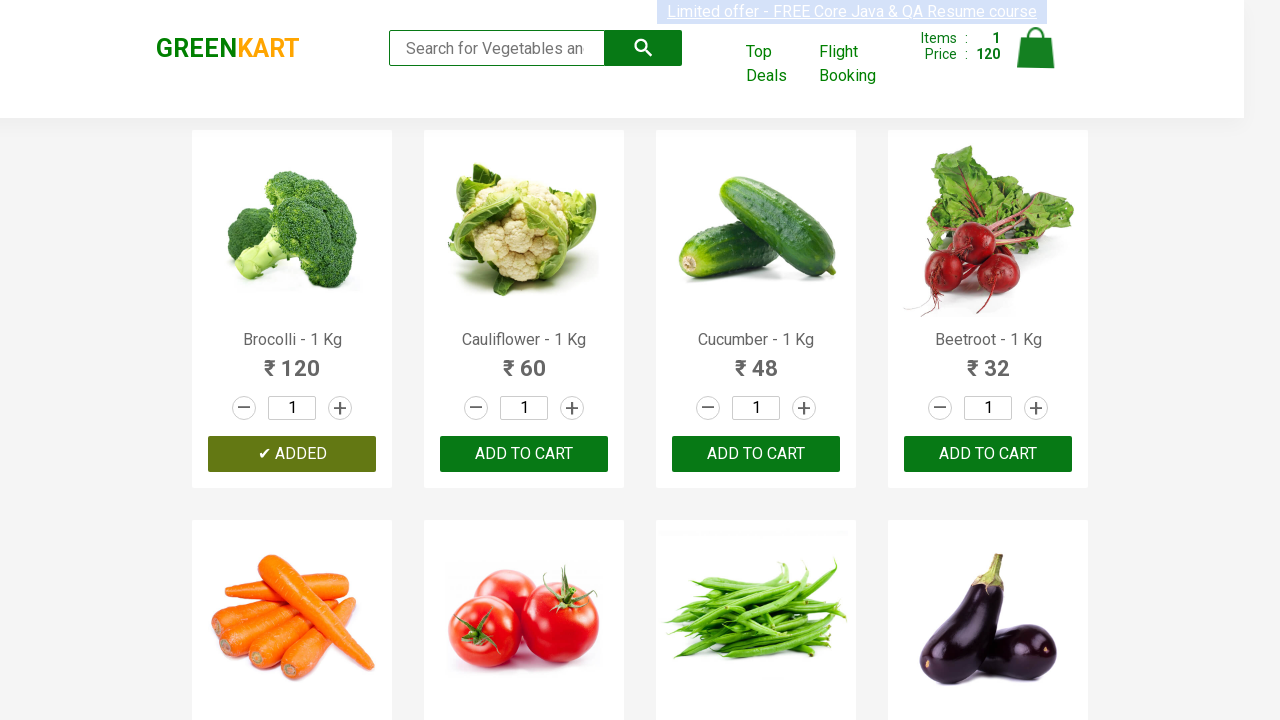

Added Cucumber to cart at (756, 454) on xpath=//div[@class='product-action']/button >> nth=2
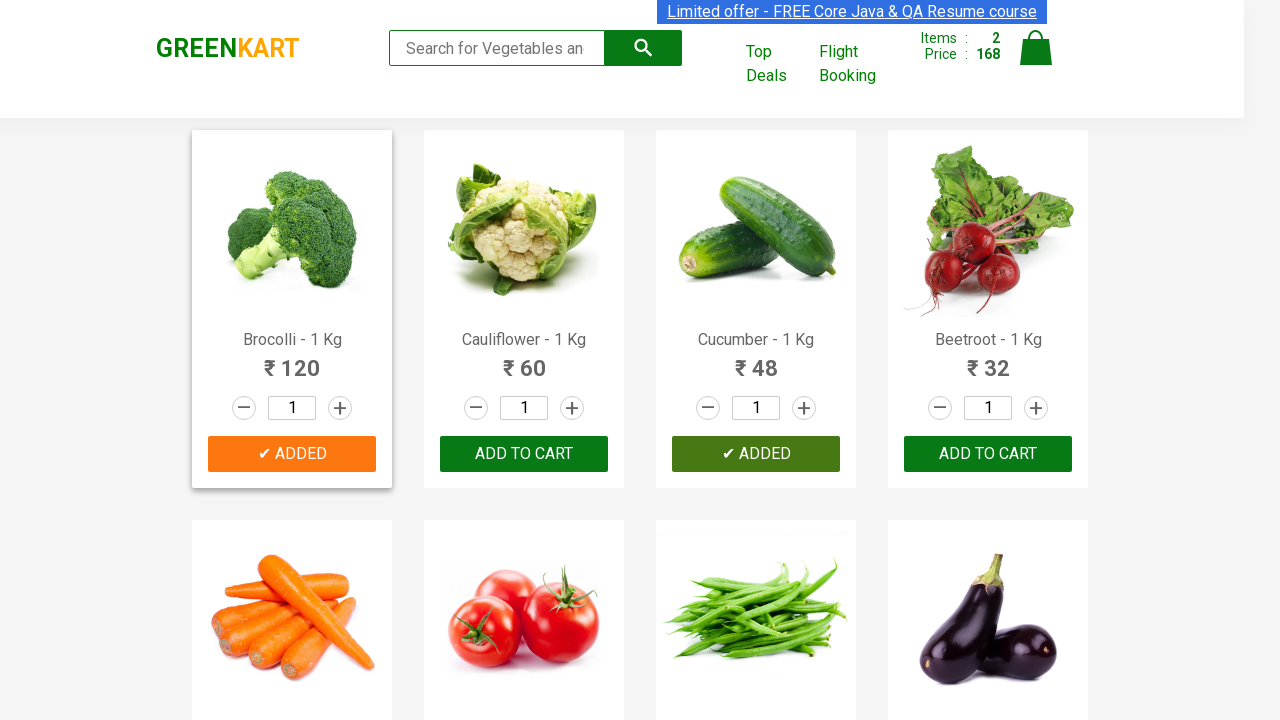

Added Tomato to cart at (524, 360) on xpath=//div[@class='product-action']/button >> nth=5
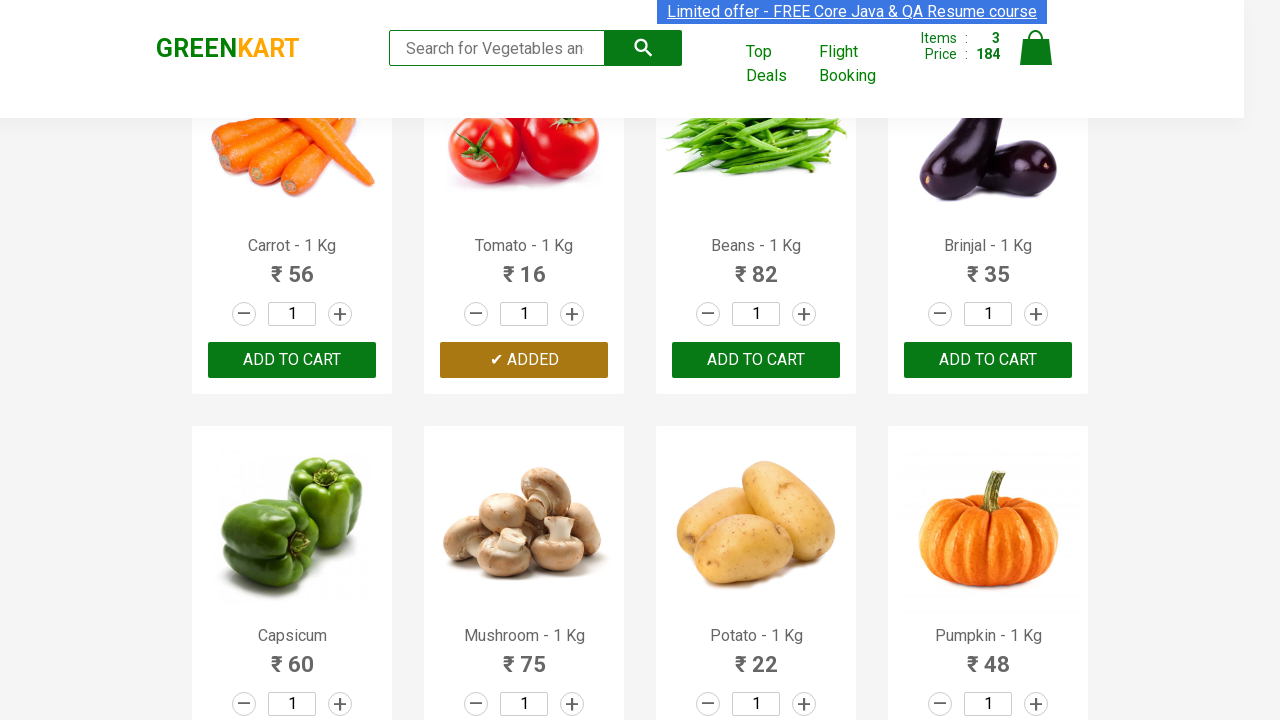

Clicked on cart icon to view shopping cart at (1036, 48) on img[alt='Cart']
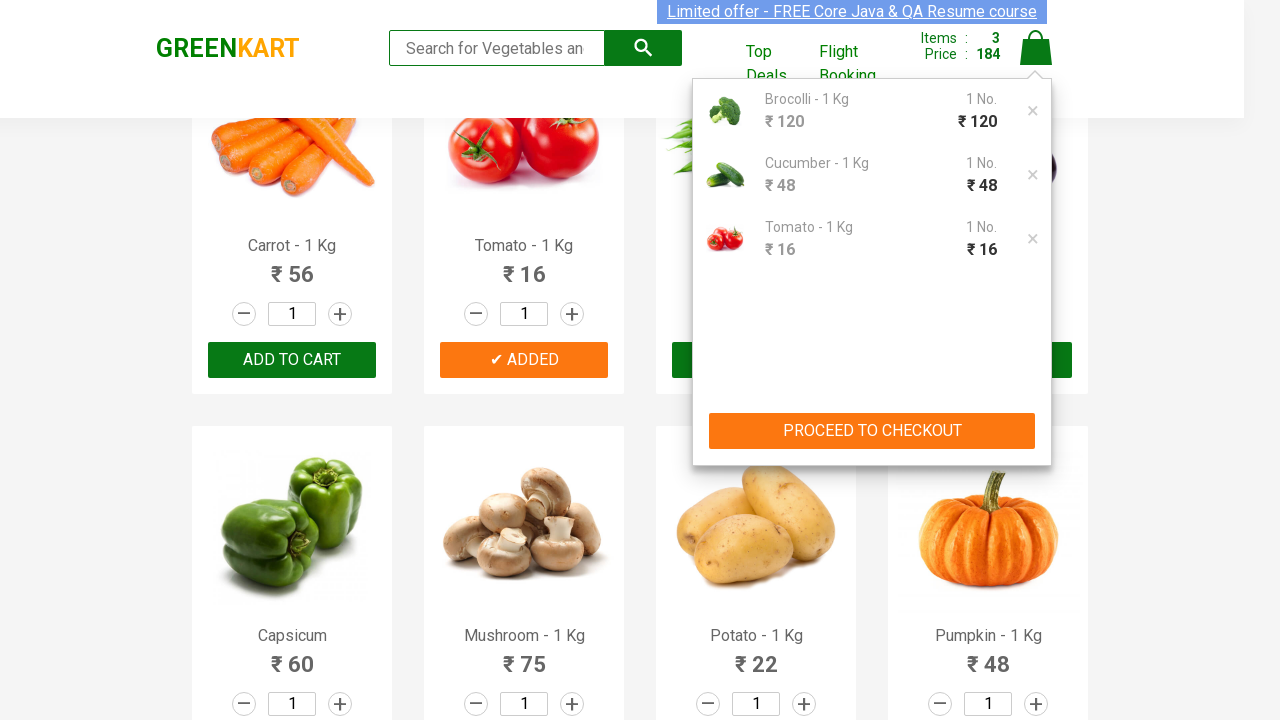

Clicked PROCEED TO CHECKOUT button at (872, 431) on xpath=//button[contains(text(),'PROCEED TO CHECKOUT')]
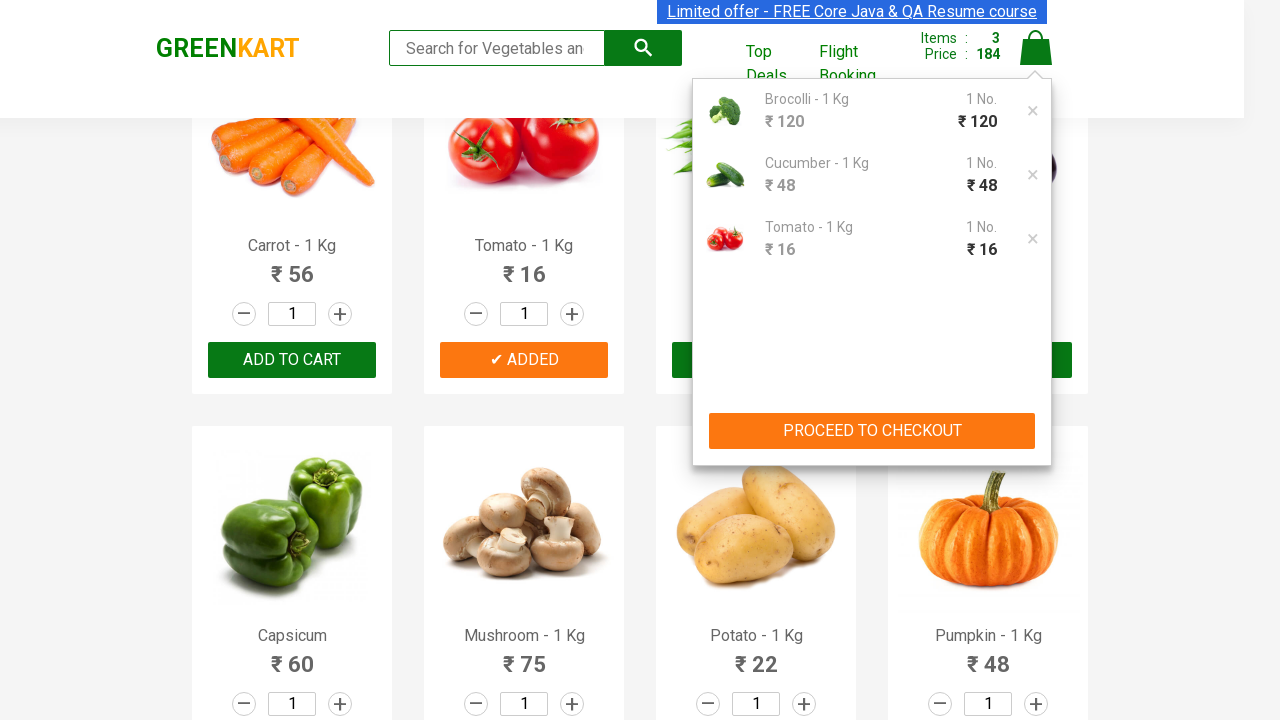

Entered promo code 'rahulshettyacademy' on input.promoCode
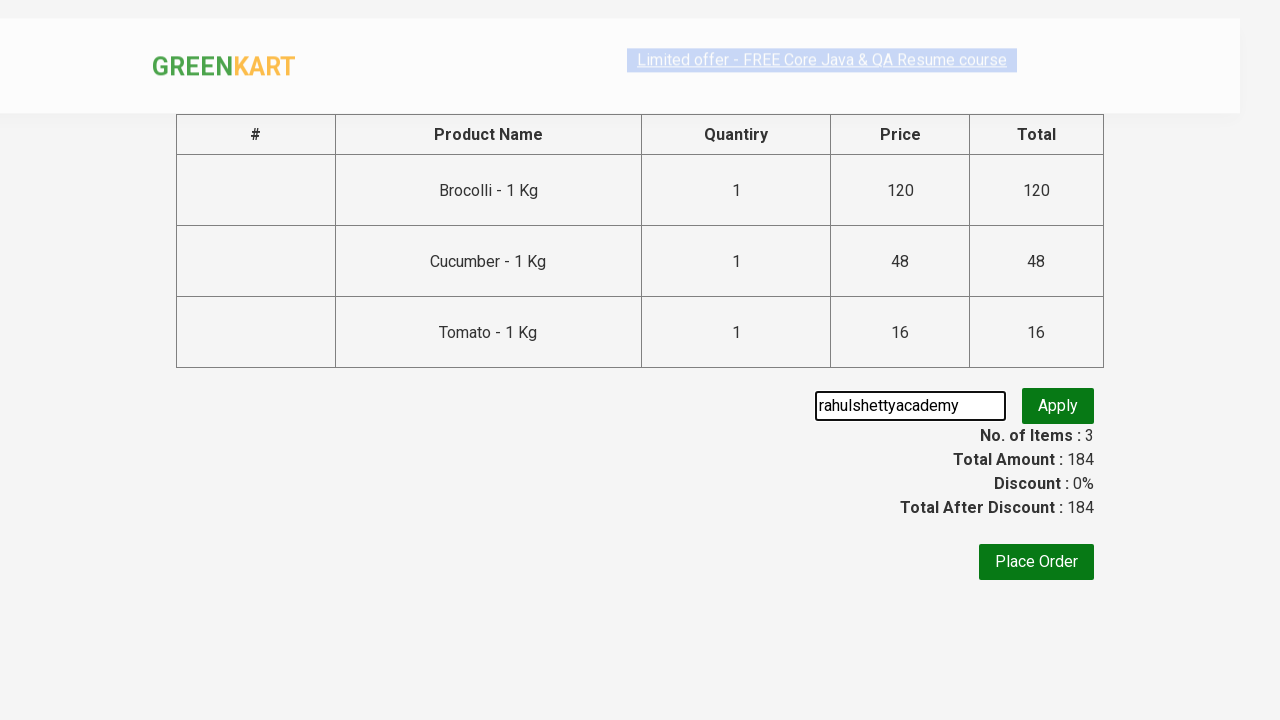

Clicked apply promo button at (1058, 406) on button.promoBtn
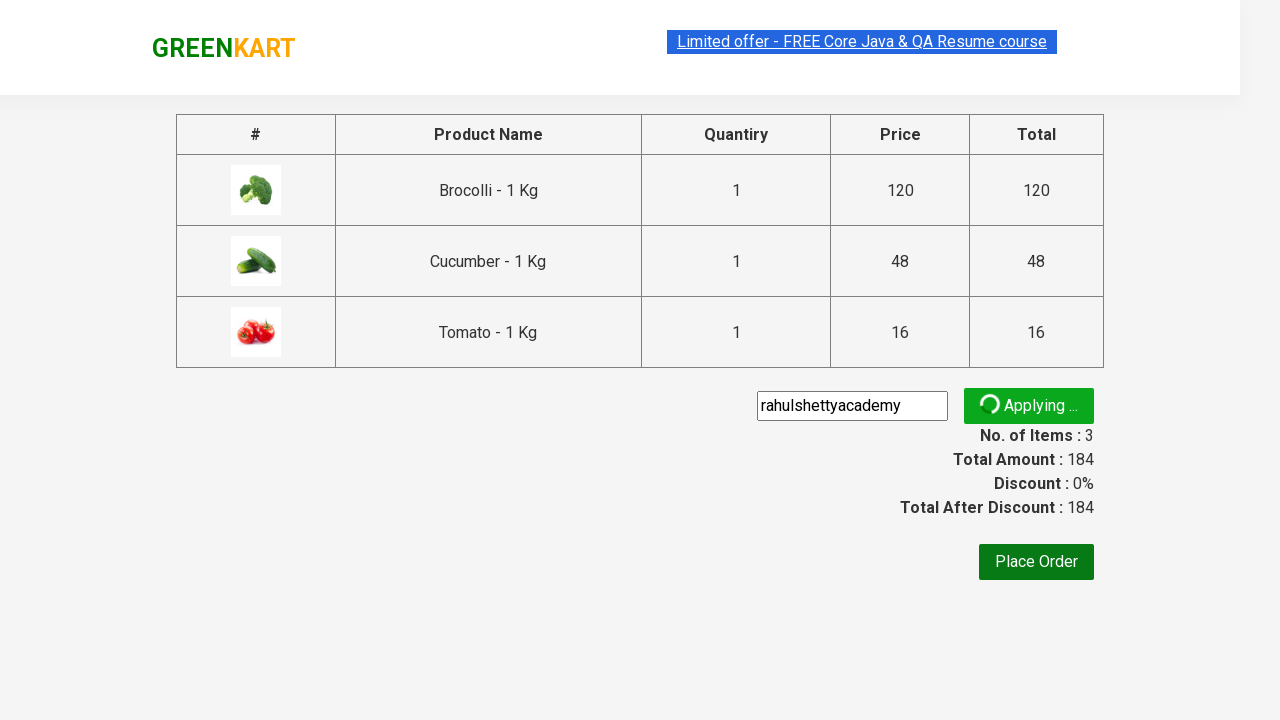

Promo code applied successfully
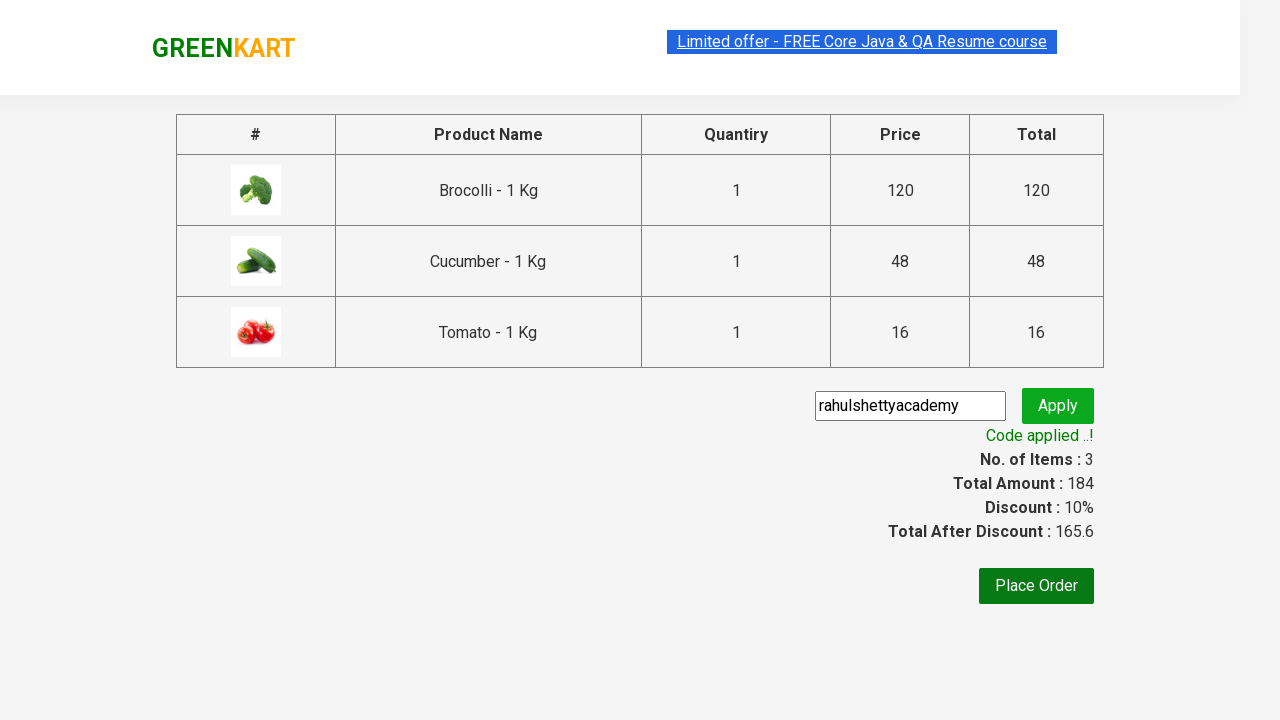

Retrieved promo confirmation message: Code applied ..!
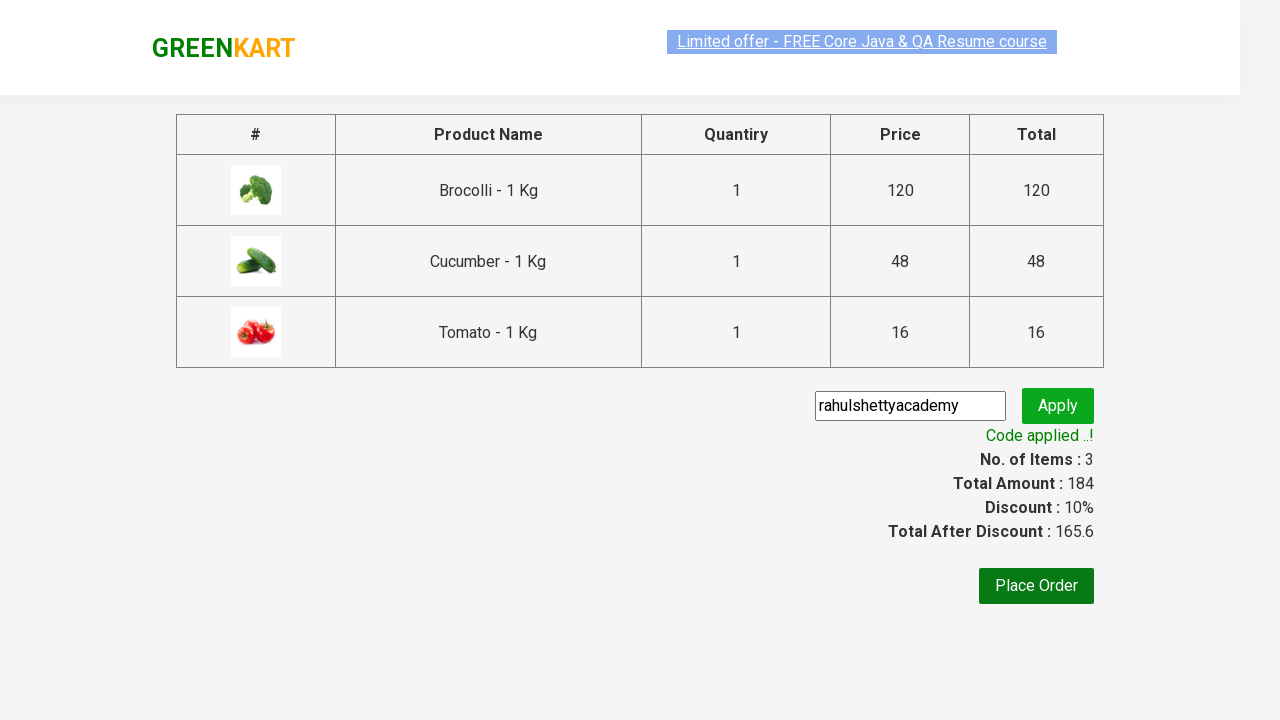

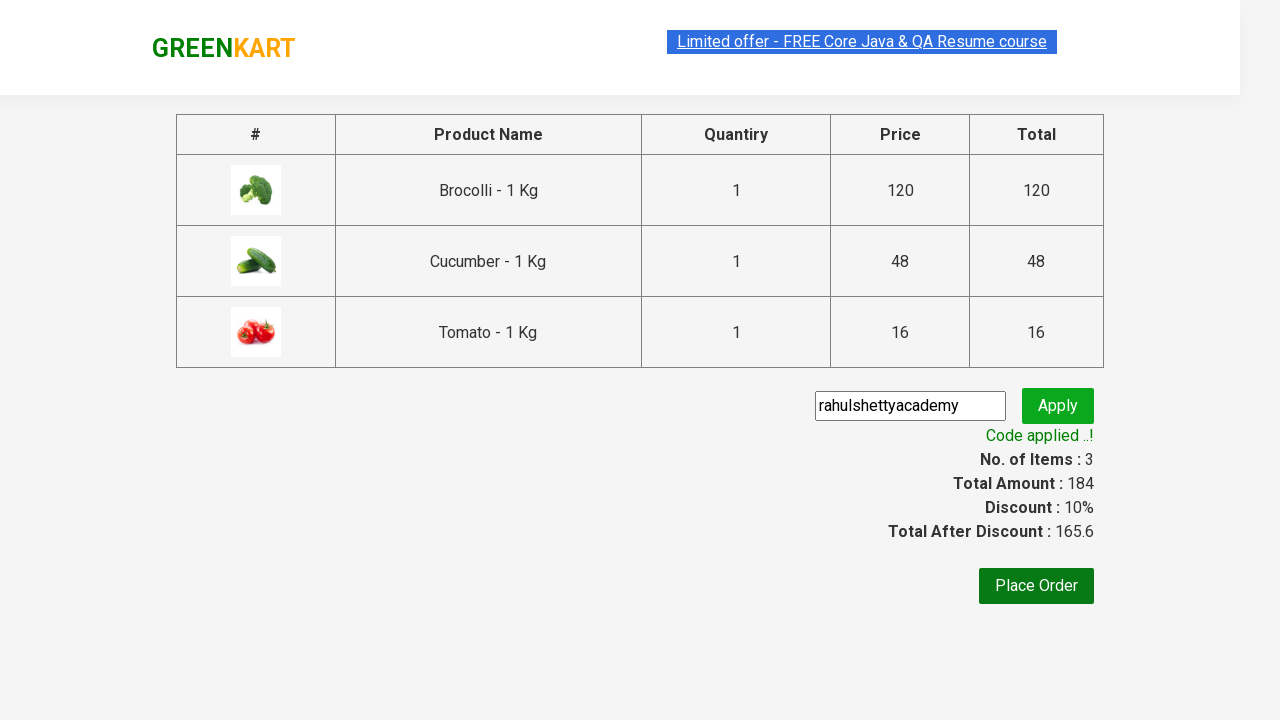